Tests navigating to "Appliances" submenu from the Catalog dropdown menu

Starting URL: http://intershop5.skillbox.ru/

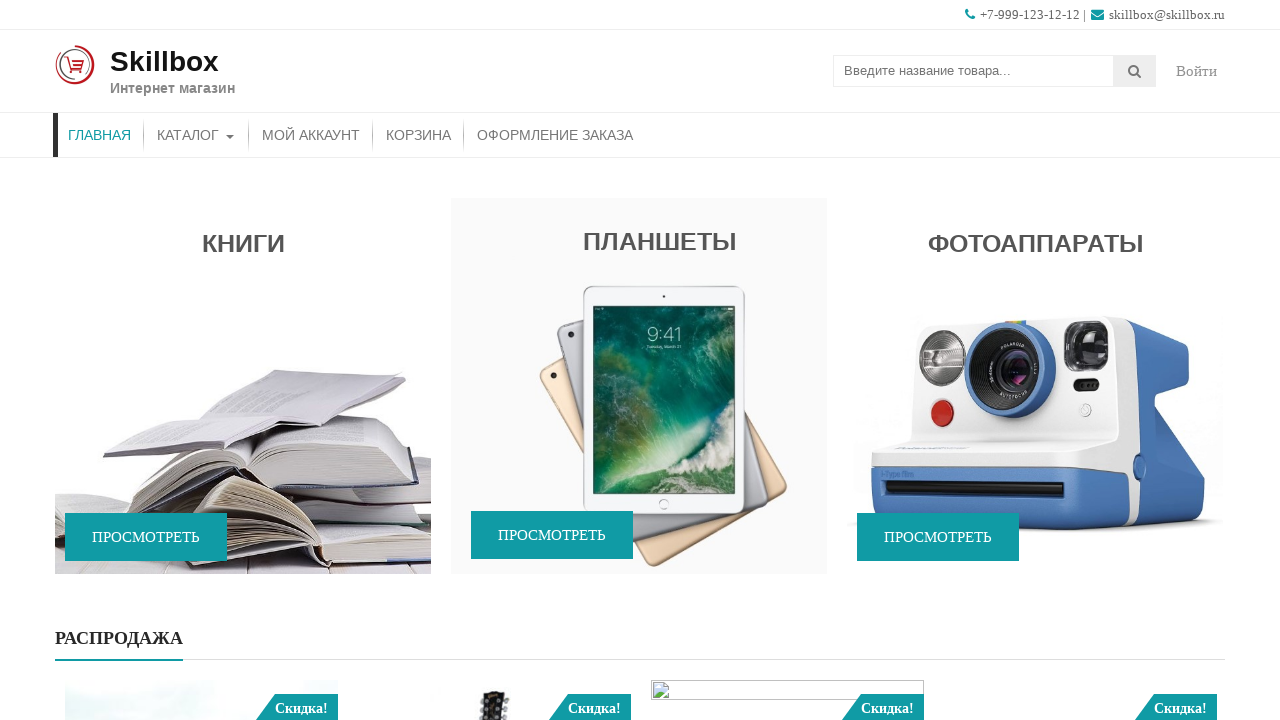

Hovered over Catalog menu to reveal submenu at (196, 135) on xpath=//*[contains(@class, 'store-menu')]//*[.='Каталог']
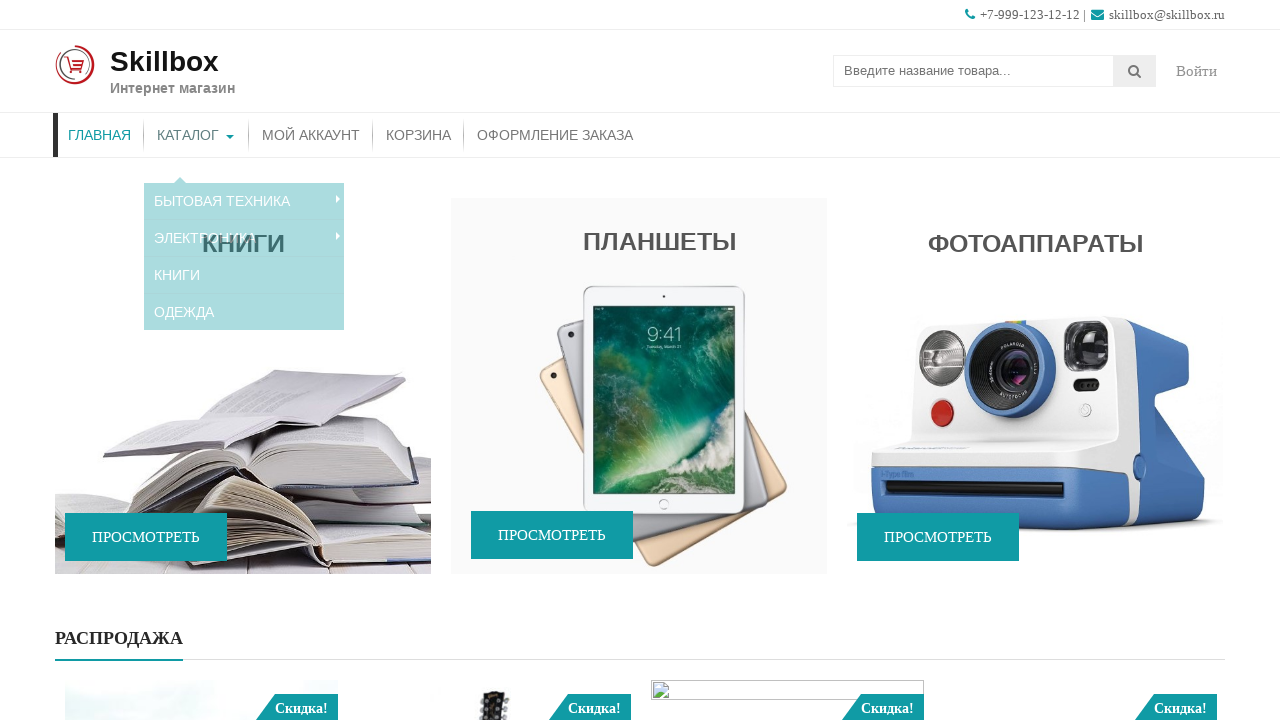

Clicked on Appliances submenu item at (244, 187) on xpath=//*[contains(@class, 'sub-menu')]//*[.='Бытовая техника']
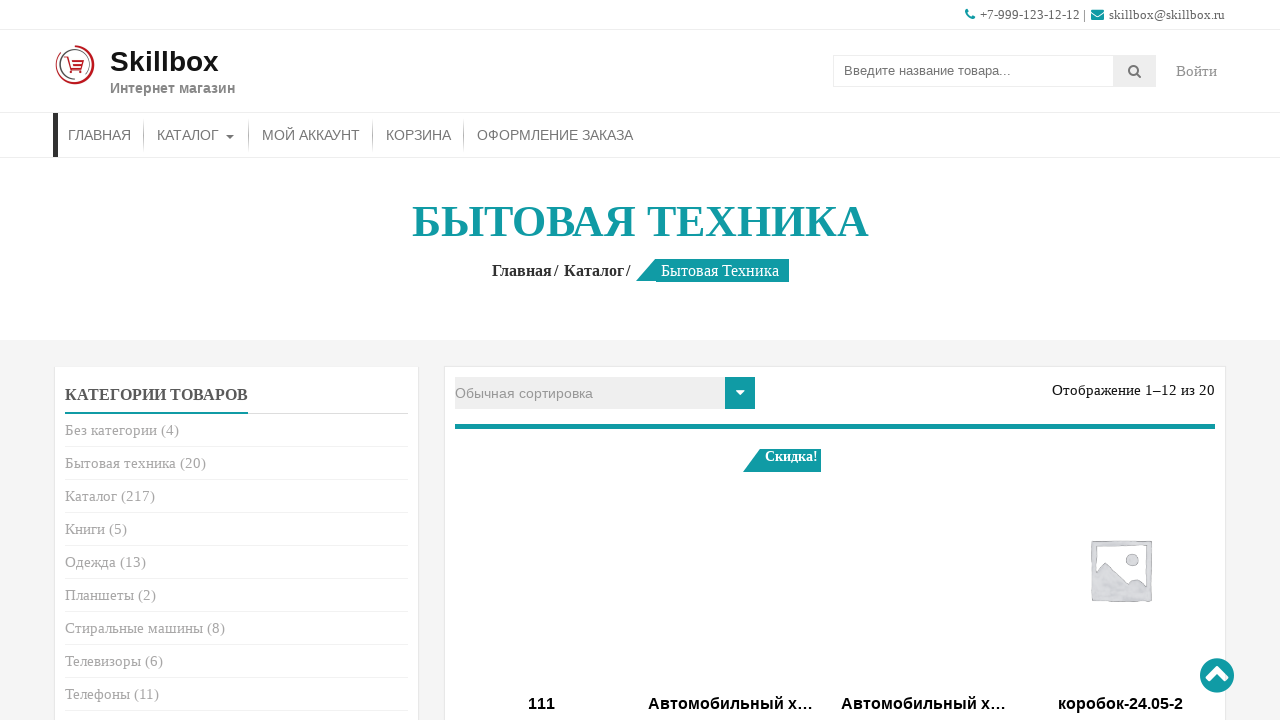

Page title loaded and verified on Appliances page
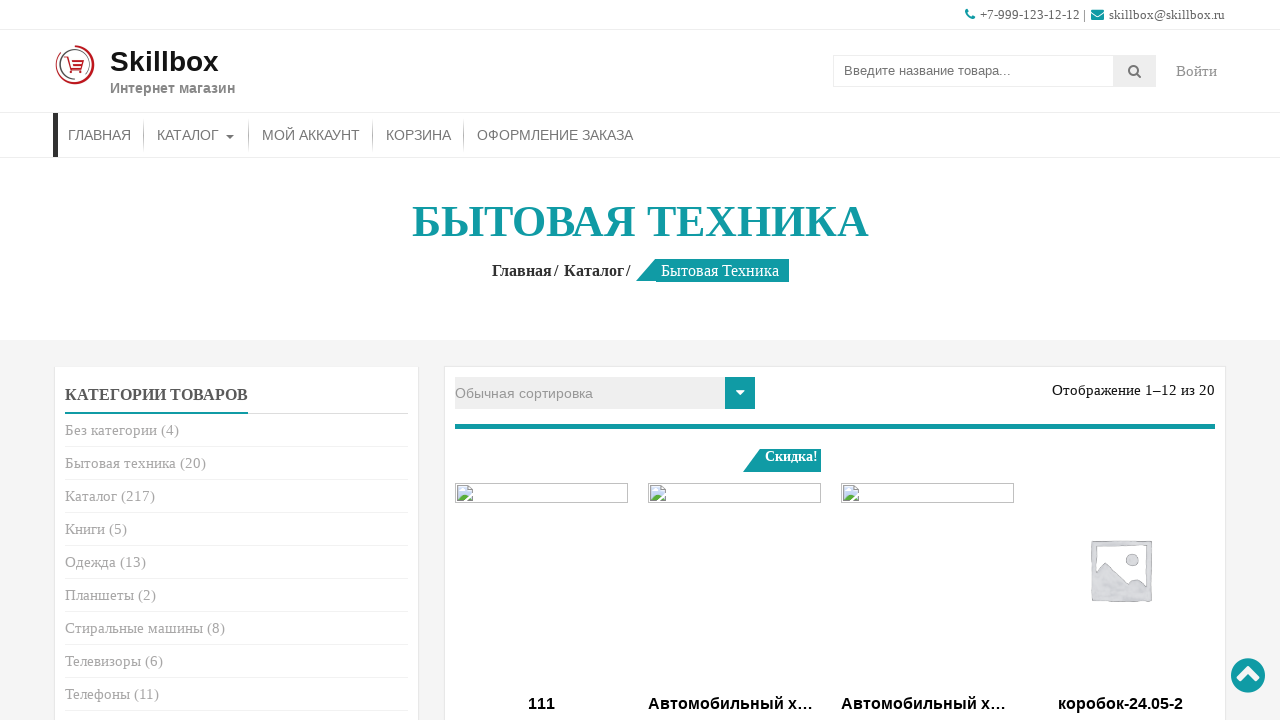

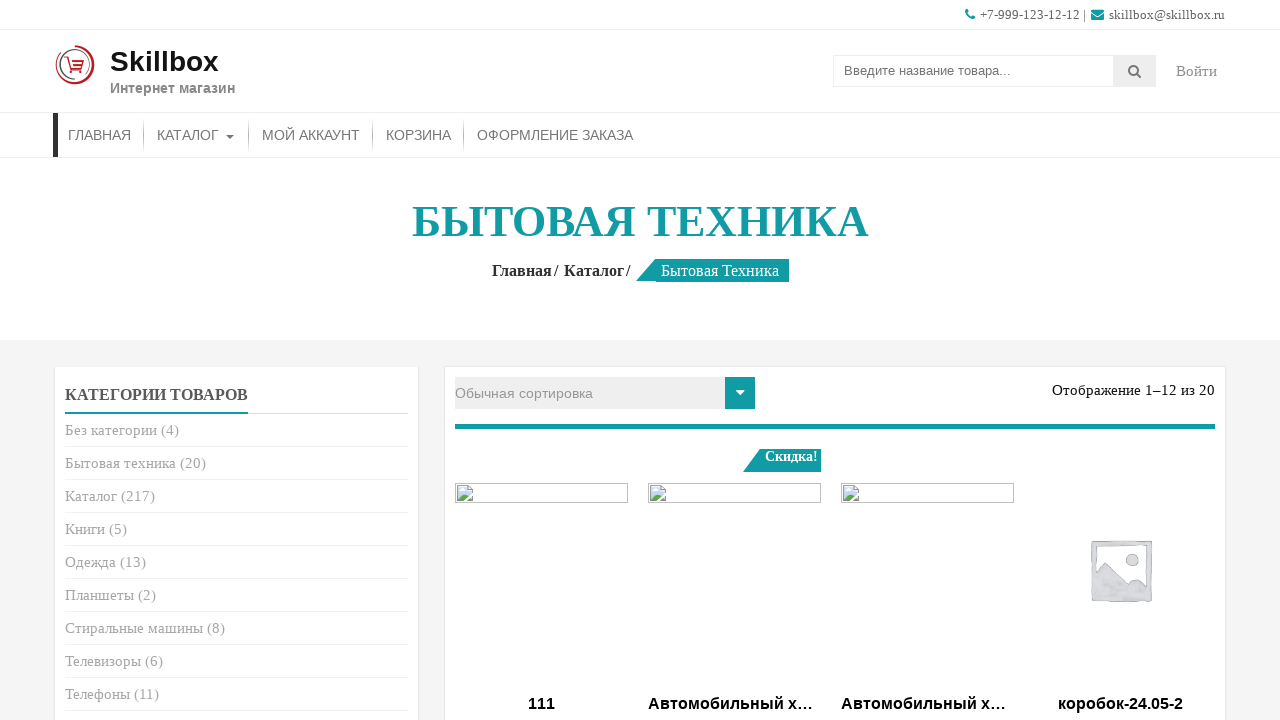